Tests the Contact Us form functionality by navigating to the contact page, filling in name, email, subject, and message fields, uploading a file, submitting the form, and verifying the success message before returning to the home page.

Starting URL: http://automationexercise.com

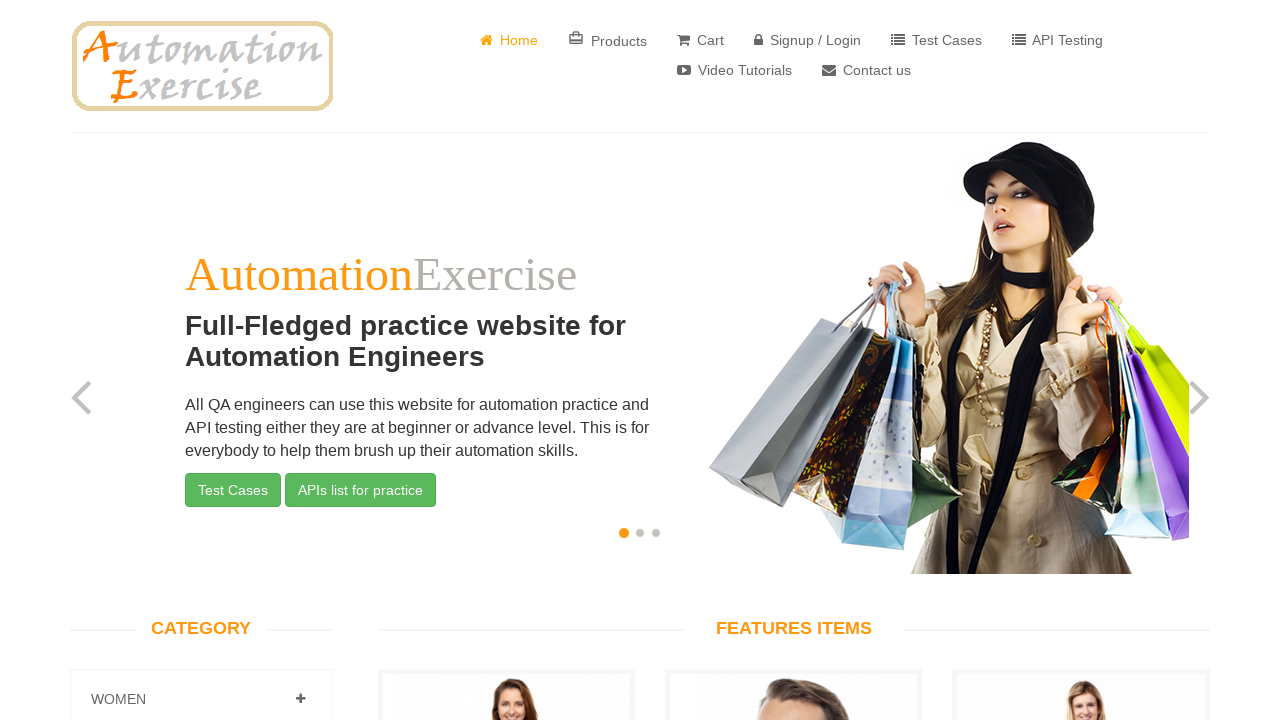

Home page content loaded and verified
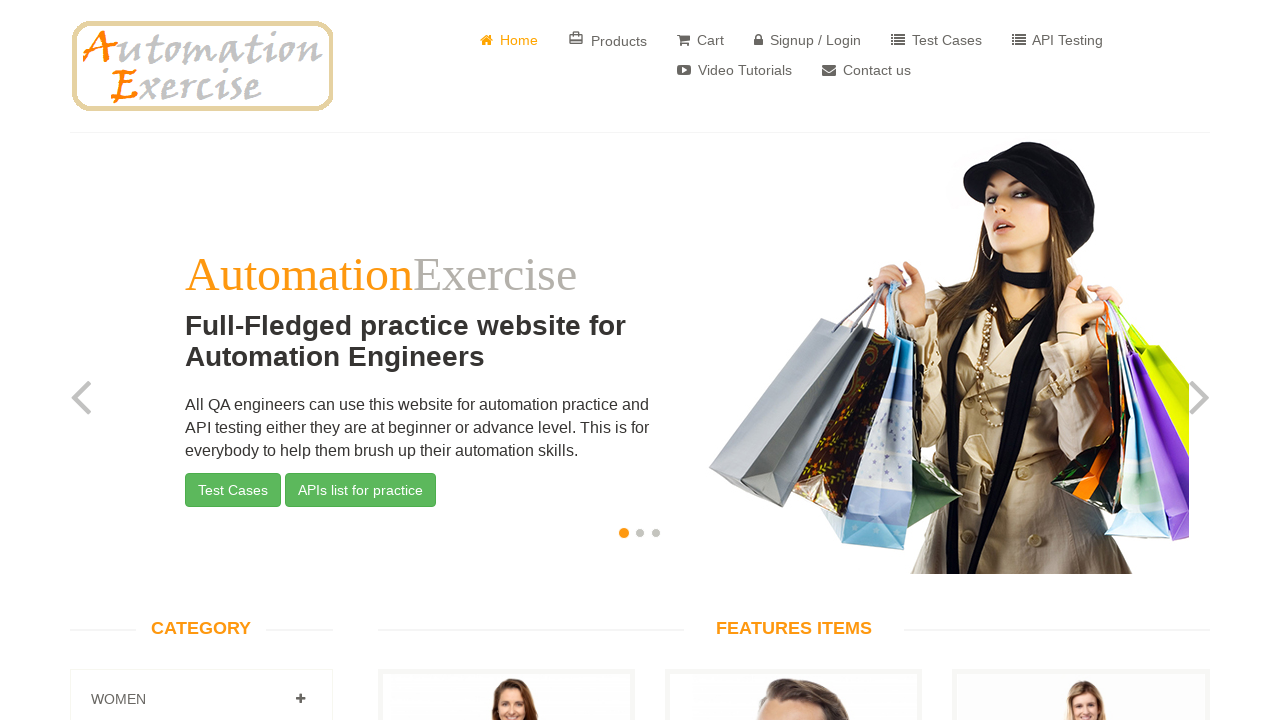

Clicked Contact Us button at (829, 70) on xpath=//i[@class='fa fa-envelope']
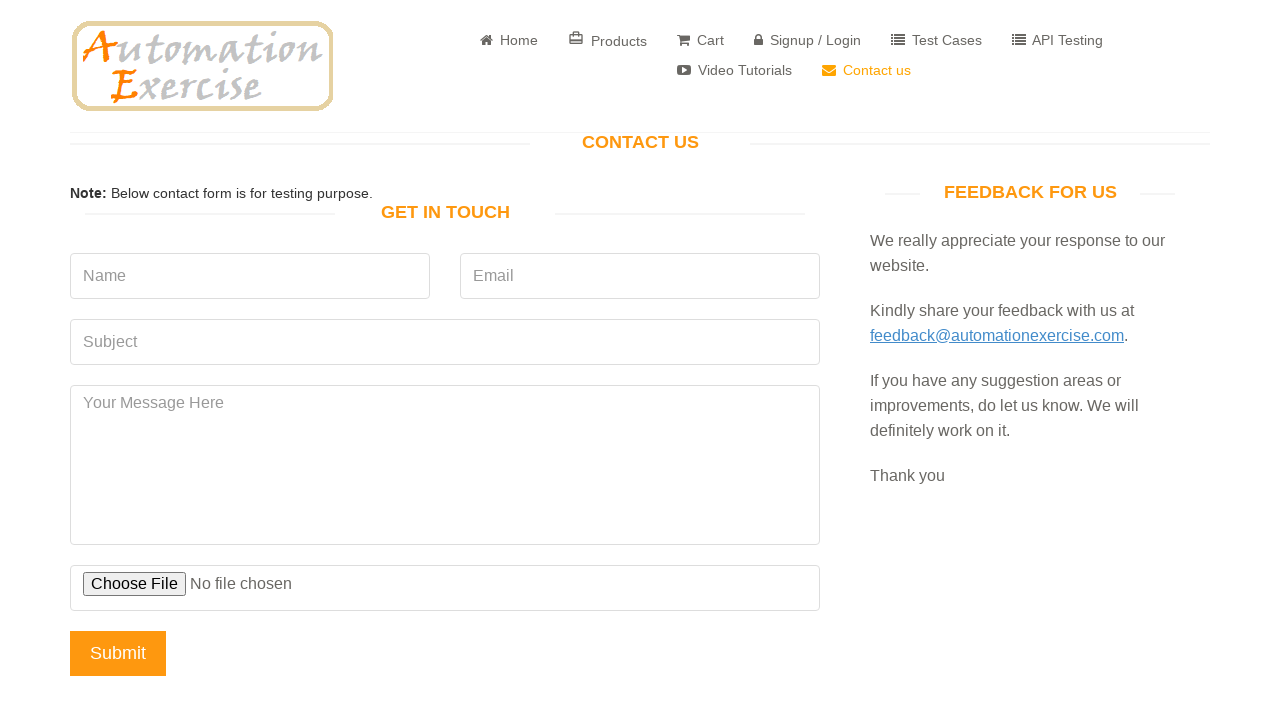

Contact form page loaded with 'Get In Touch' heading visible
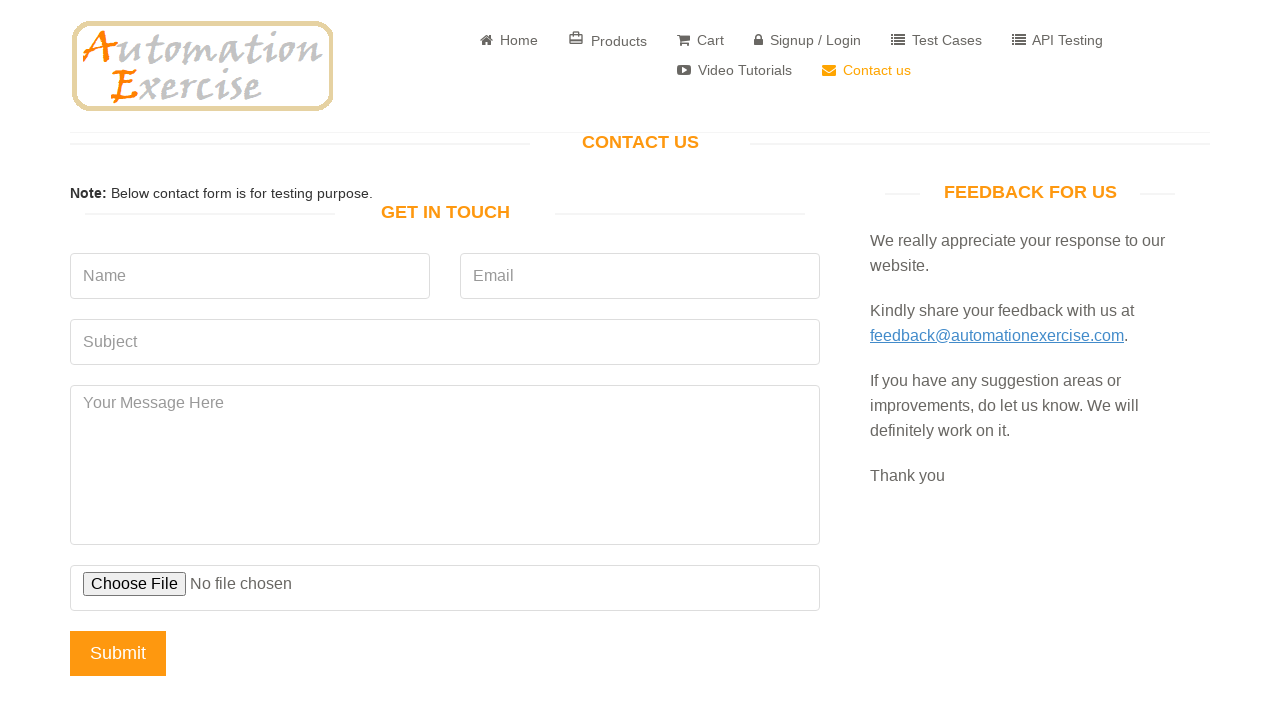

Filled name field with 'Maria Thompson' on input[name='name']
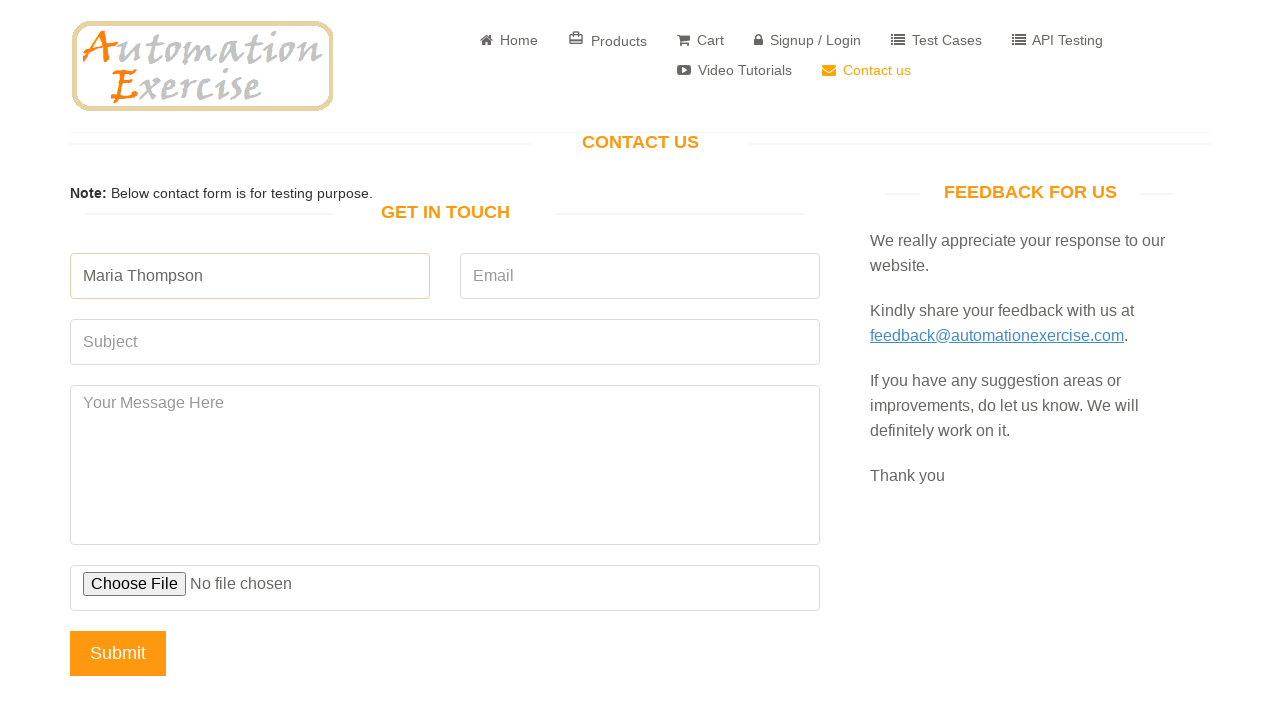

Filled email field with 'maria.thompson@example.com' on input[name='email']
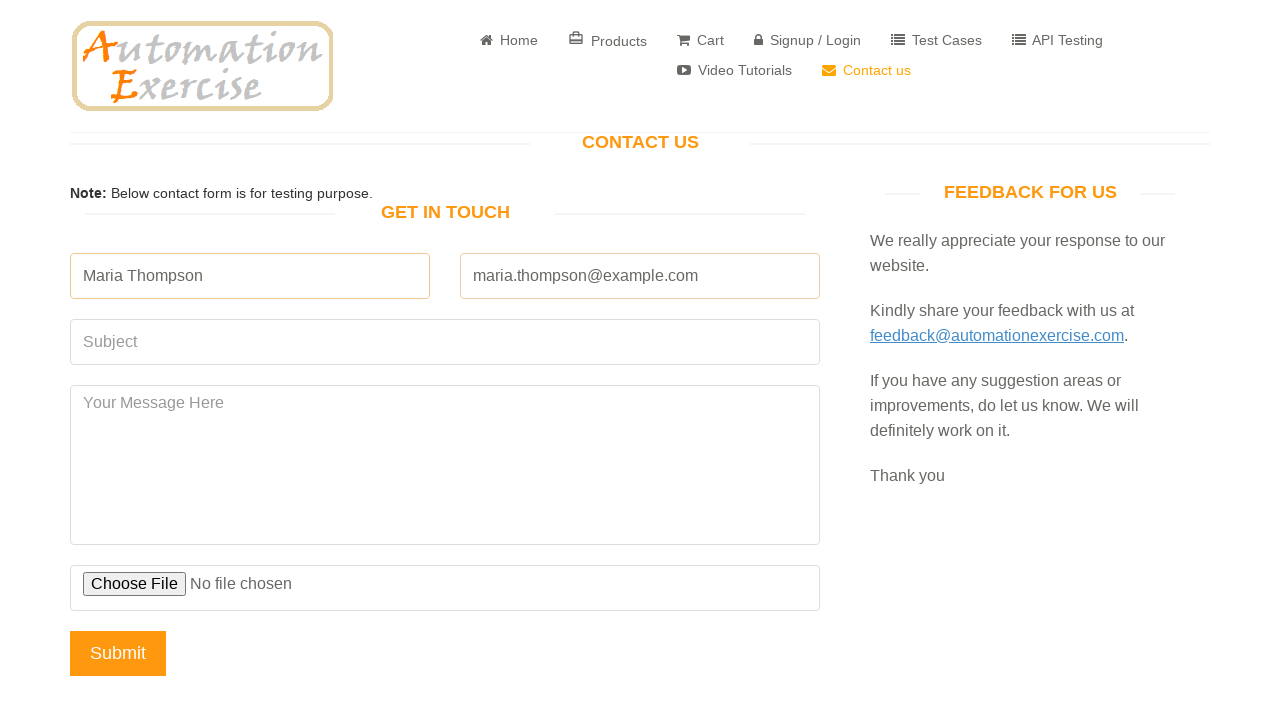

Filled subject field with 'Product Inquiry' on input[name='subject']
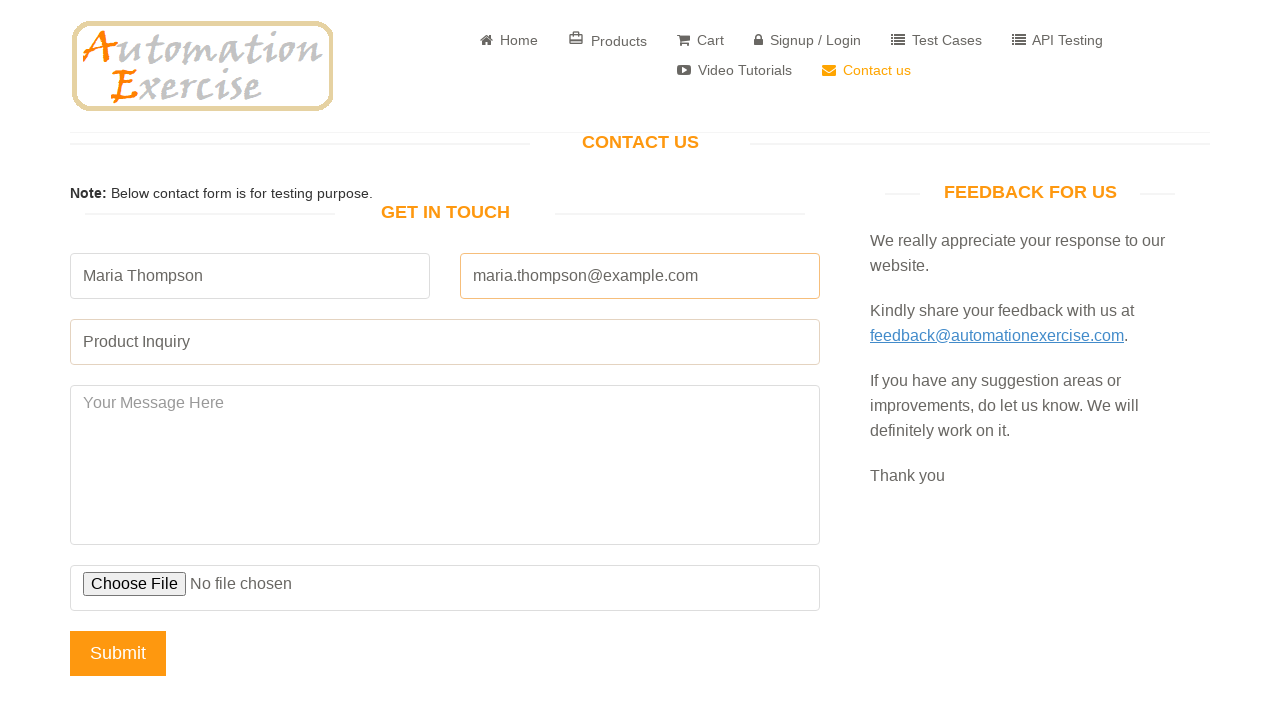

Filled message field with product inquiry text on #message
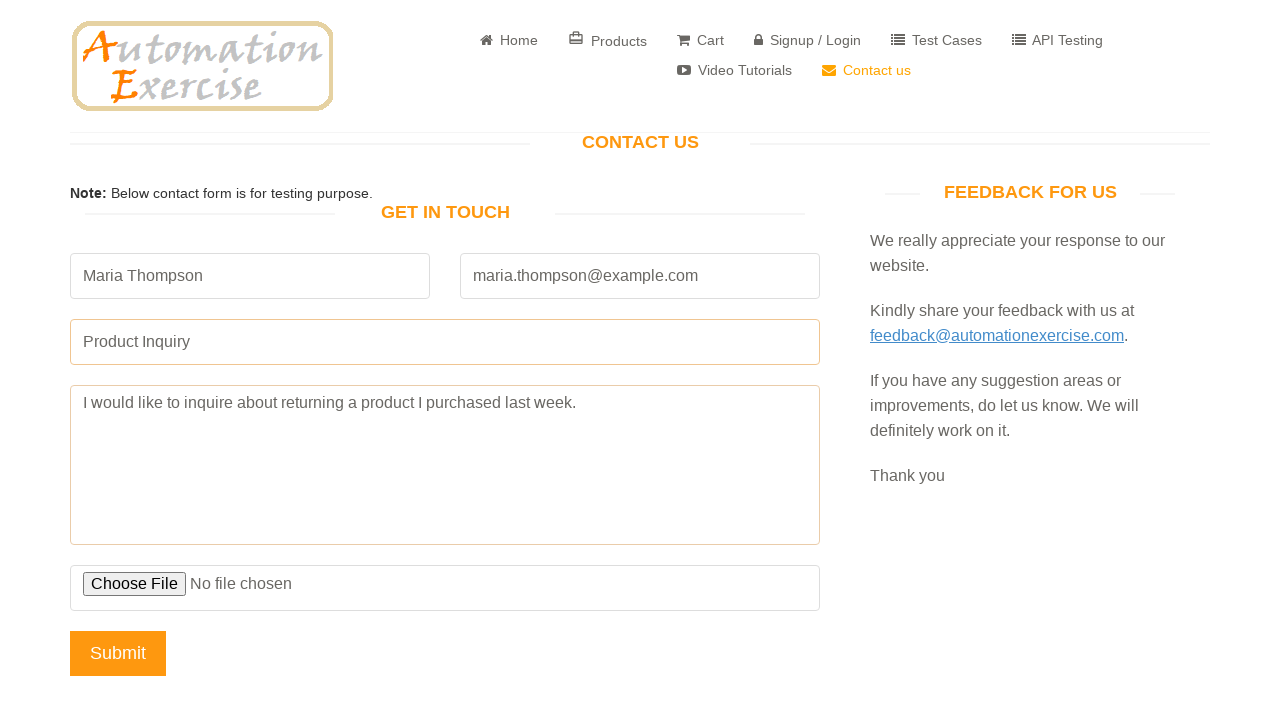

Uploaded temporary test file
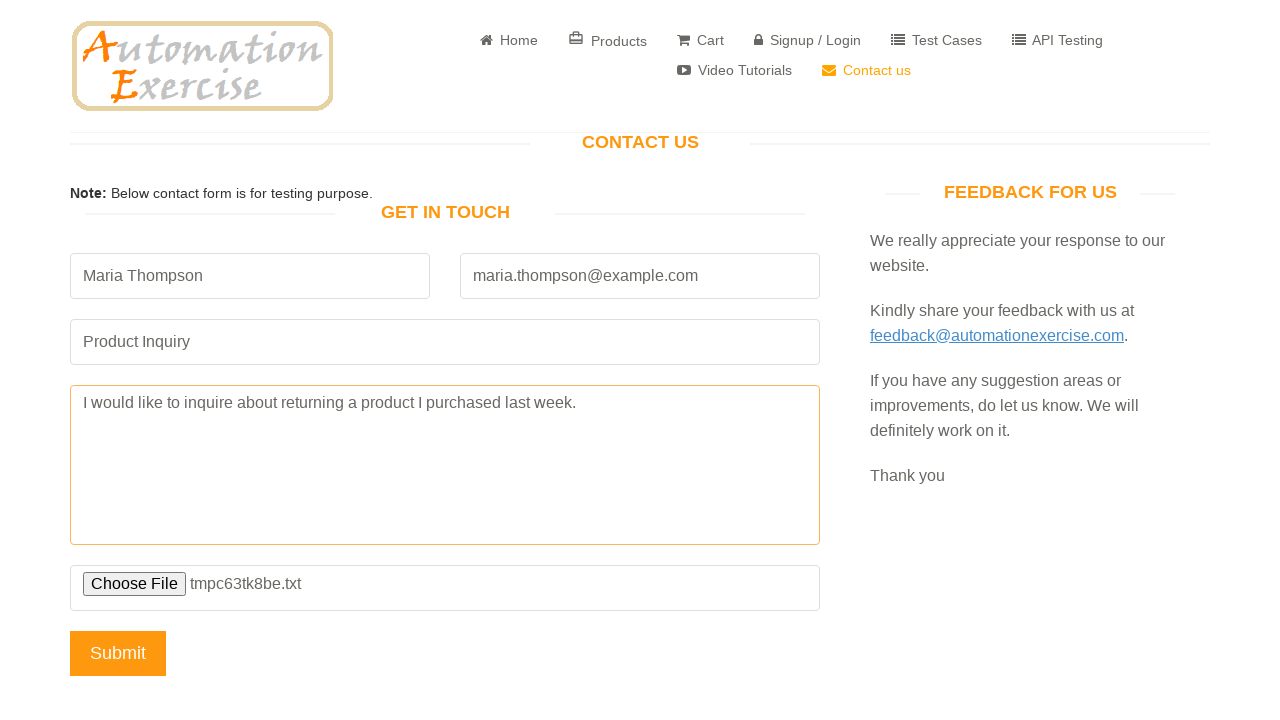

Clicked Submit button to submit contact form at (118, 653) on input[name='submit']
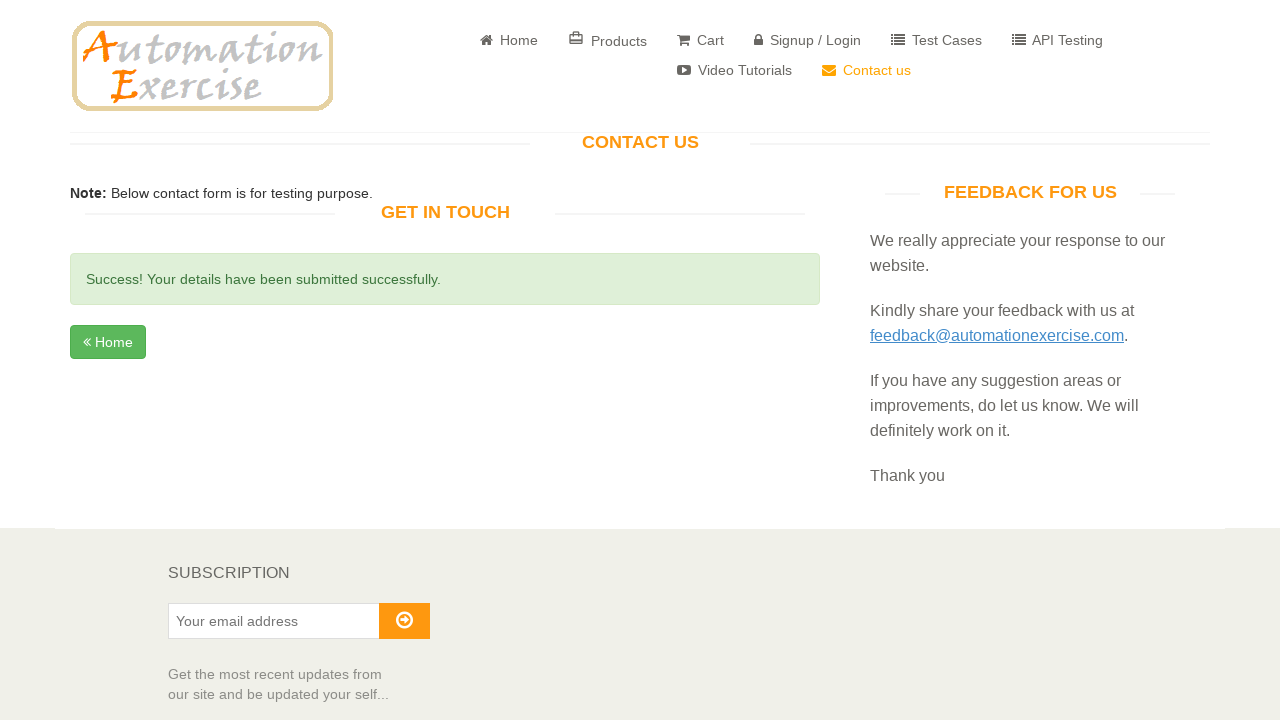

Success message displayed confirming form submission
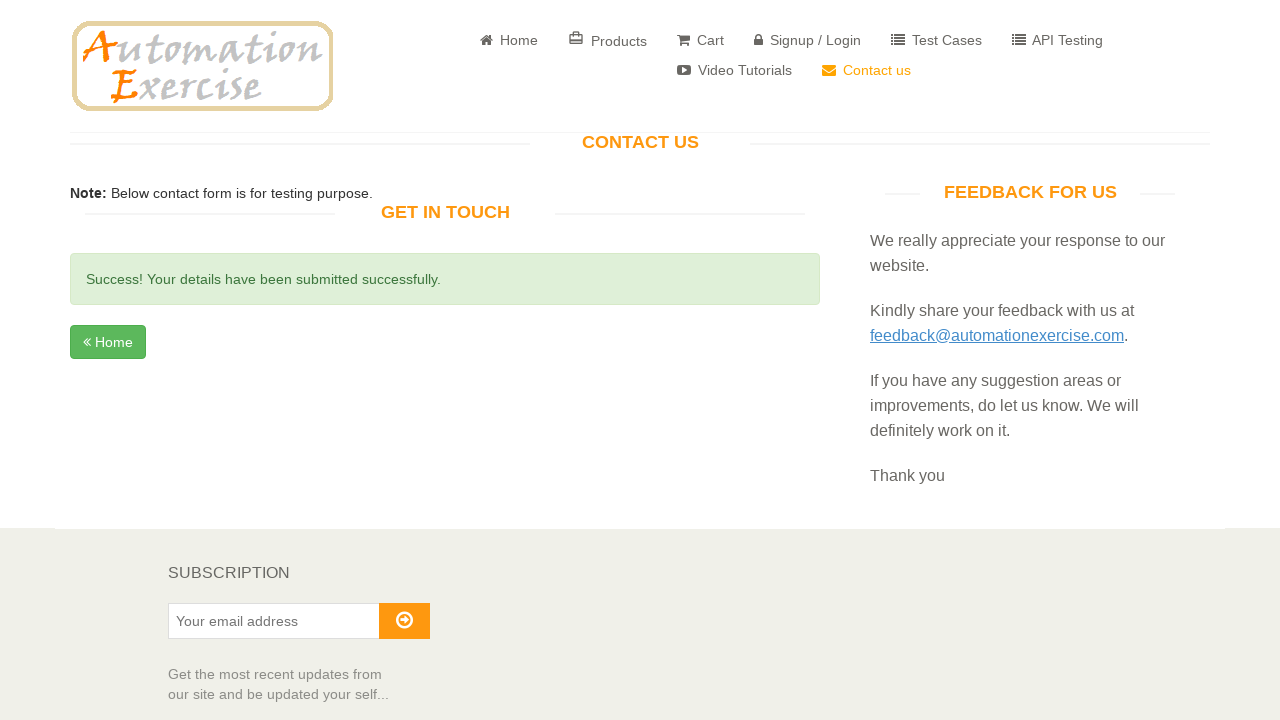

Clicked Home button to return to home page at (87, 342) on xpath=//i[@class='fa fa-angle-double-left']
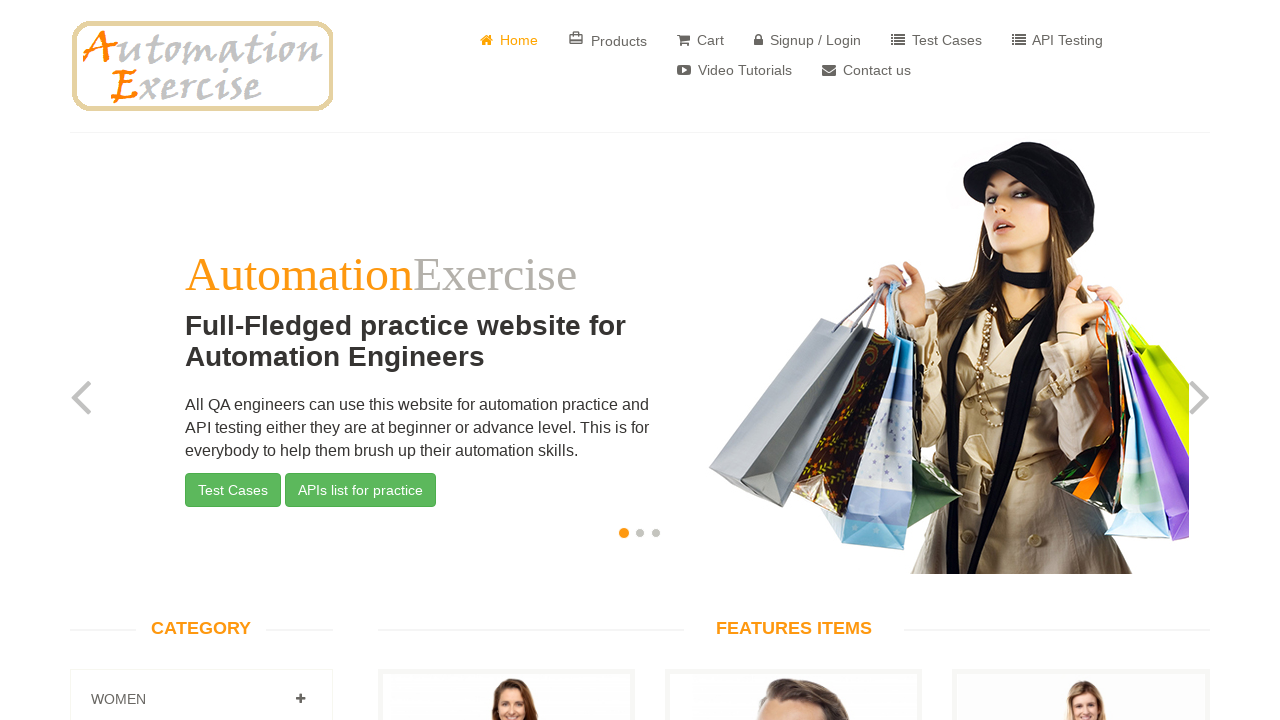

Successfully navigated back to home page
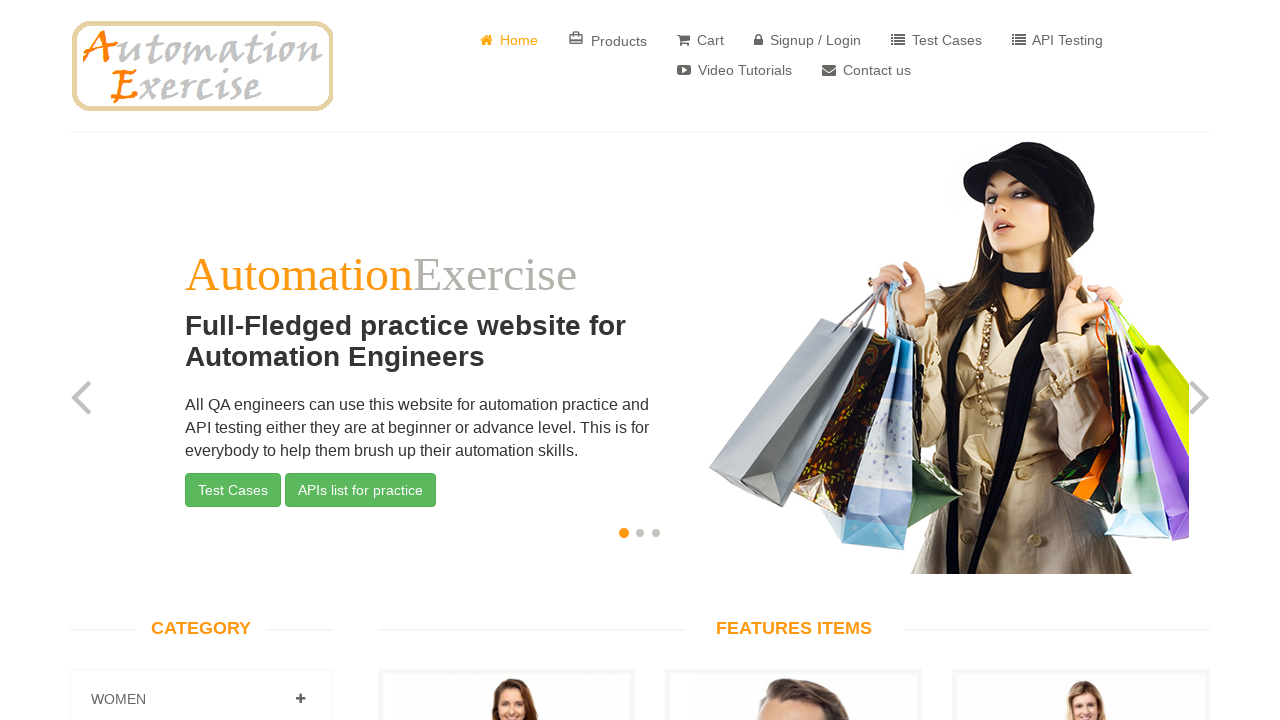

Cleaned up temporary test file
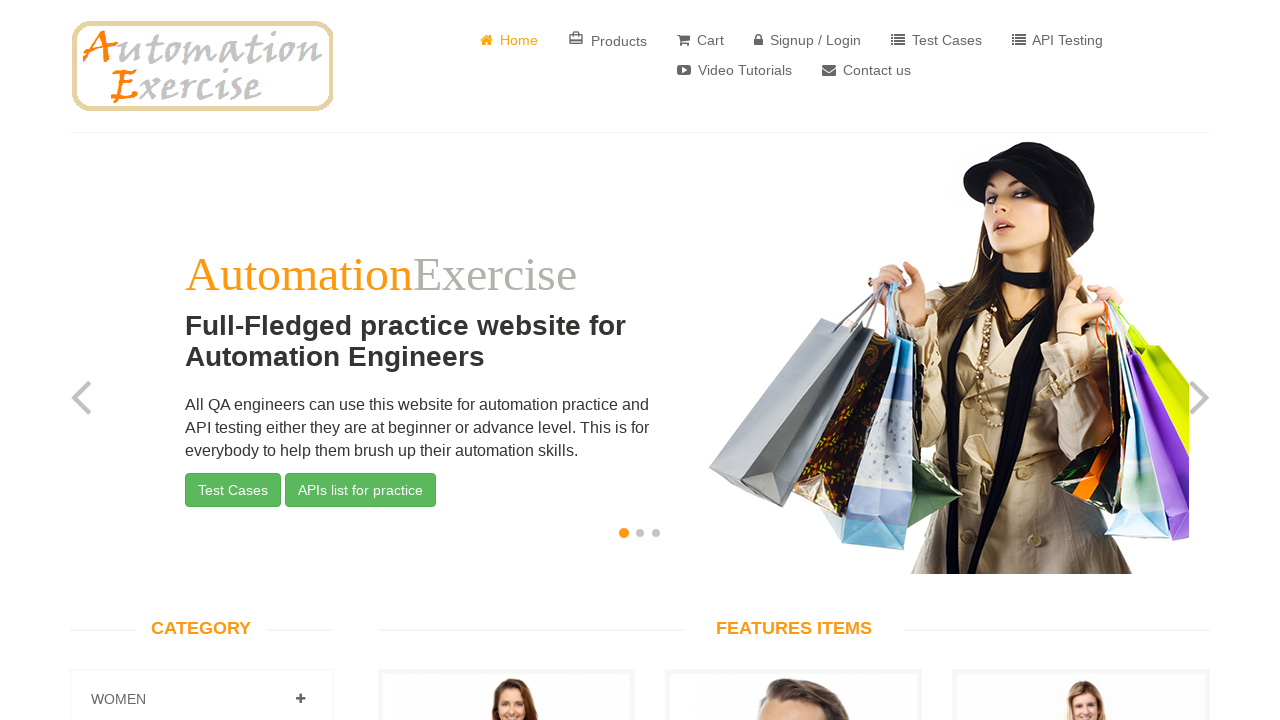

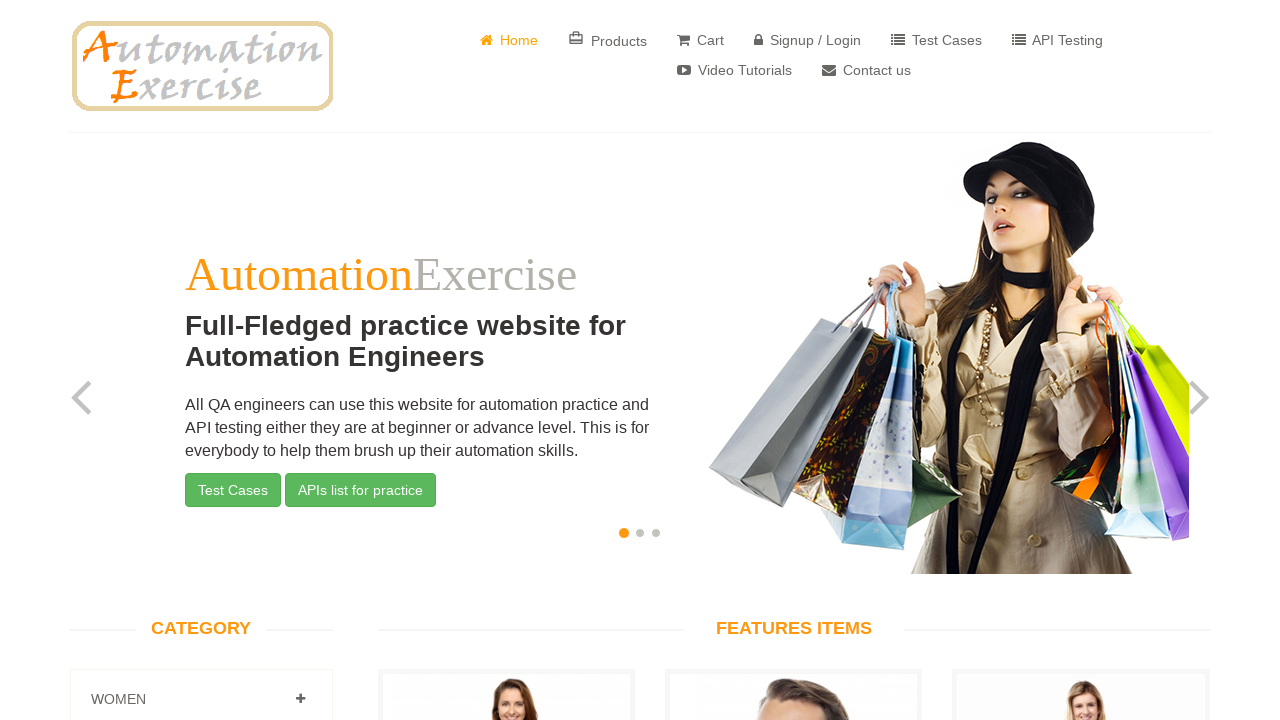